Waits for a price to reach $100, then books and solves a mathematical challenge by calculating a value and submitting the answer

Starting URL: http://suninjuly.github.io/explicit_wait2.html

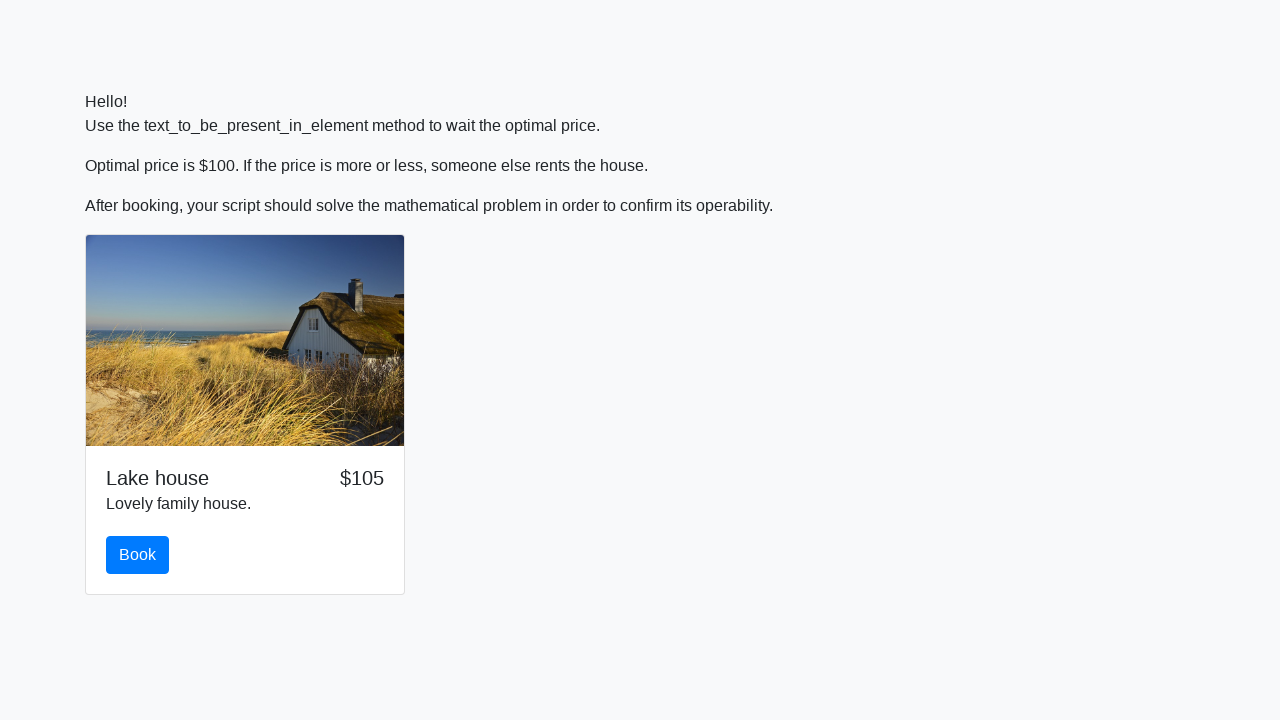

Waited for price to reach $100
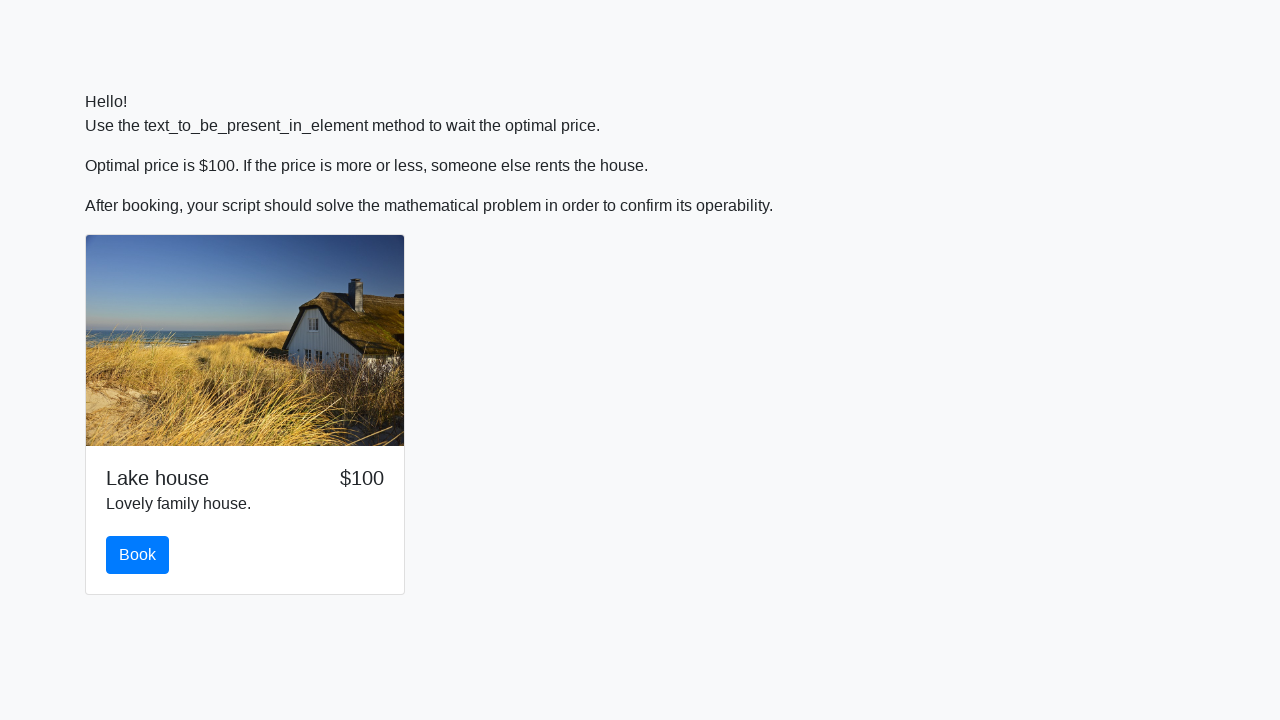

Clicked book button at (138, 555) on #book
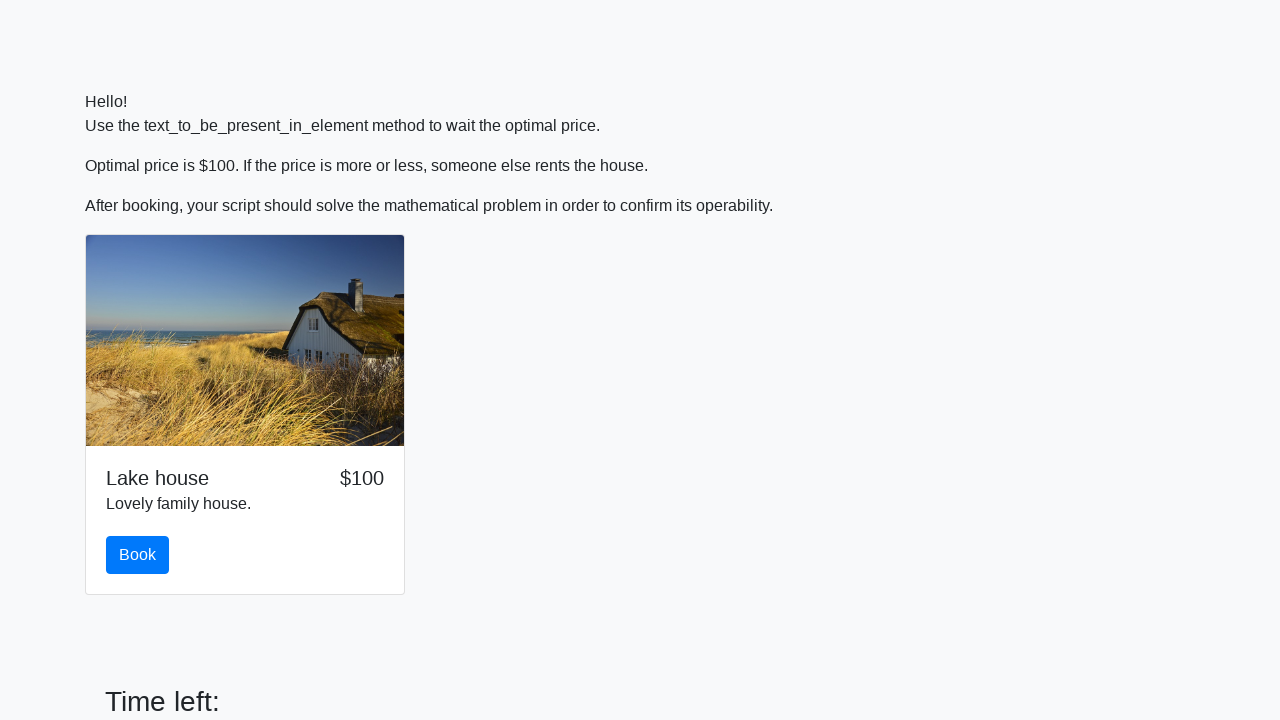

Retrieved input value for calculation: 846
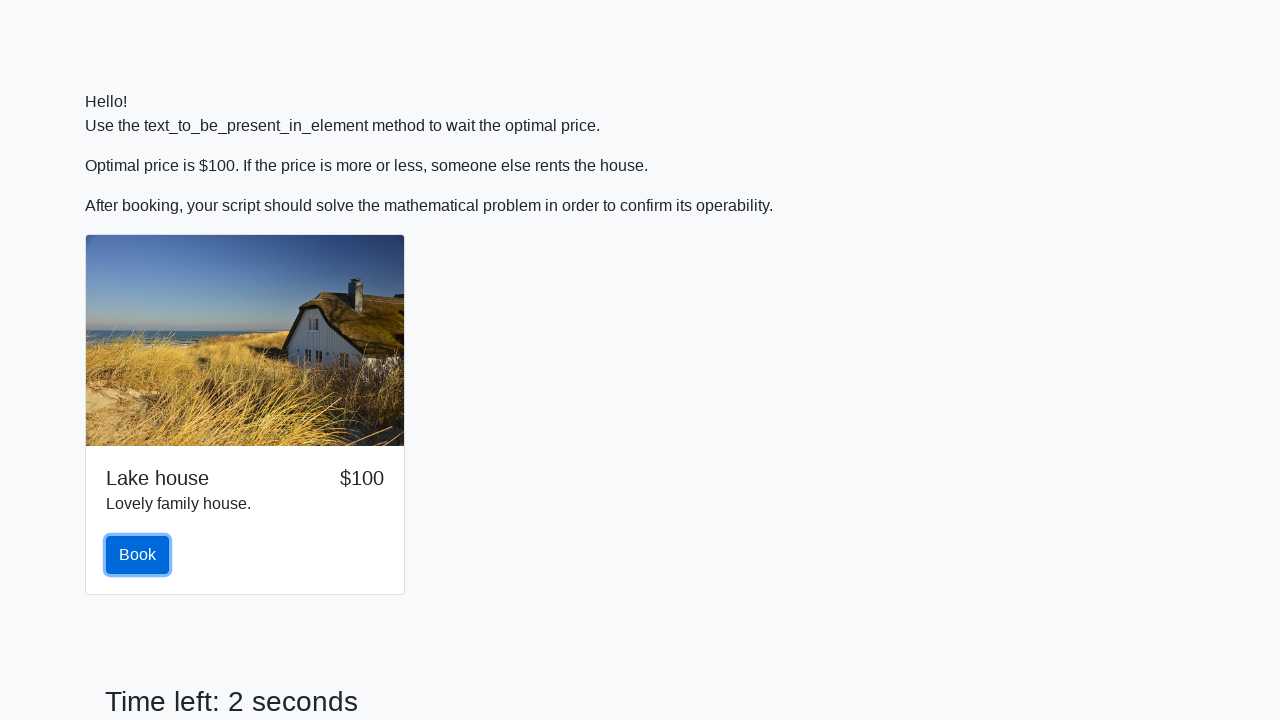

Calculated mathematical answer: 2.2497792468903905
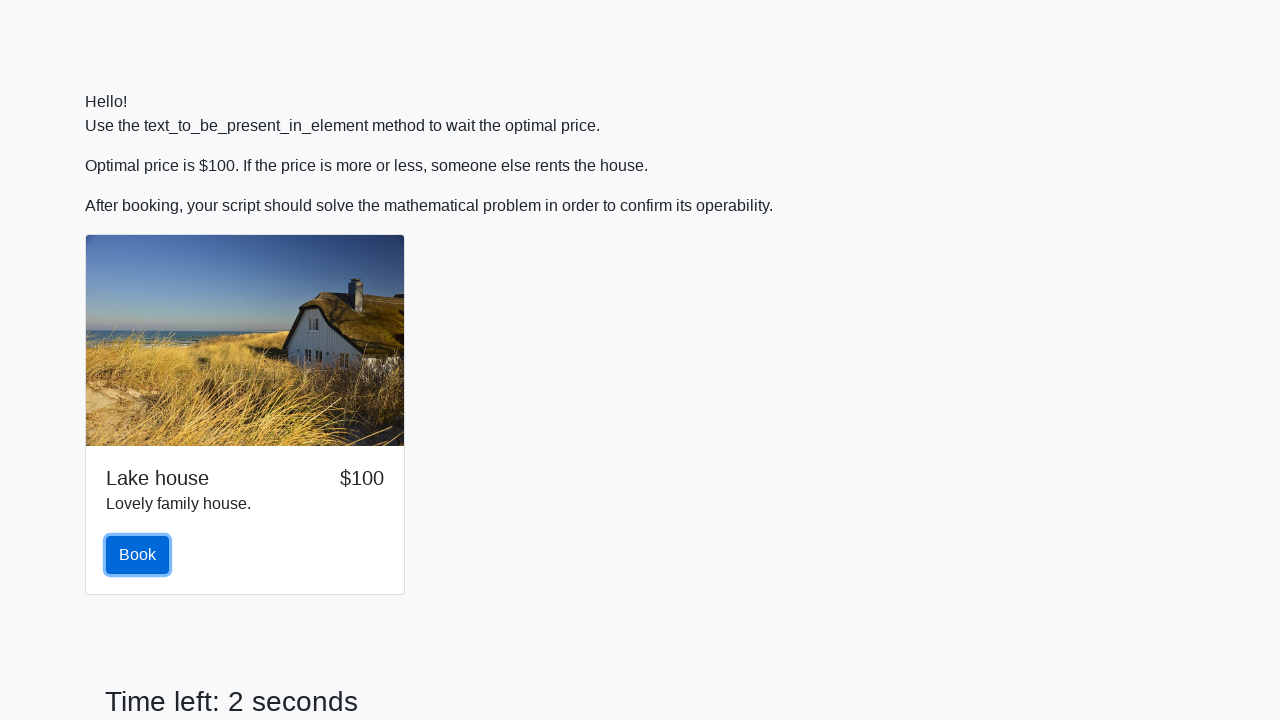

Filled answer field with calculated value: 2.2497792468903905 on #answer
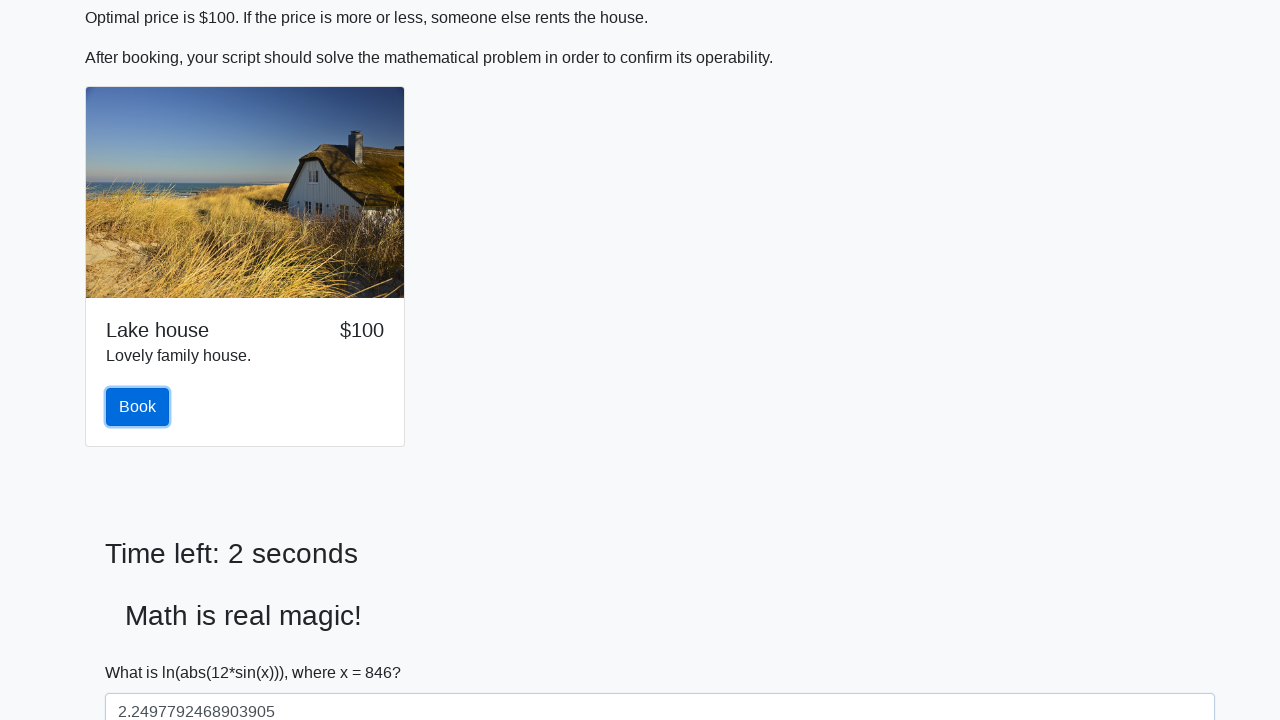

Clicked solve button at (143, 651) on #solve
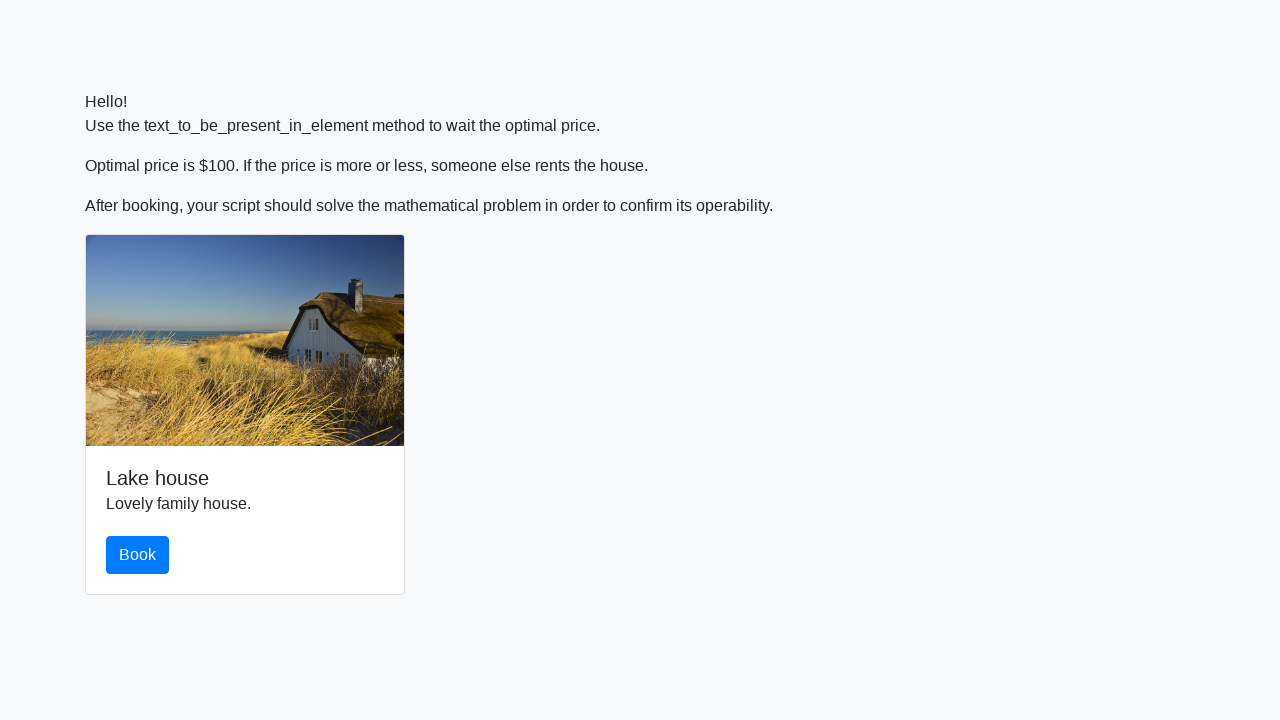

Set up dialog handler to accept alerts
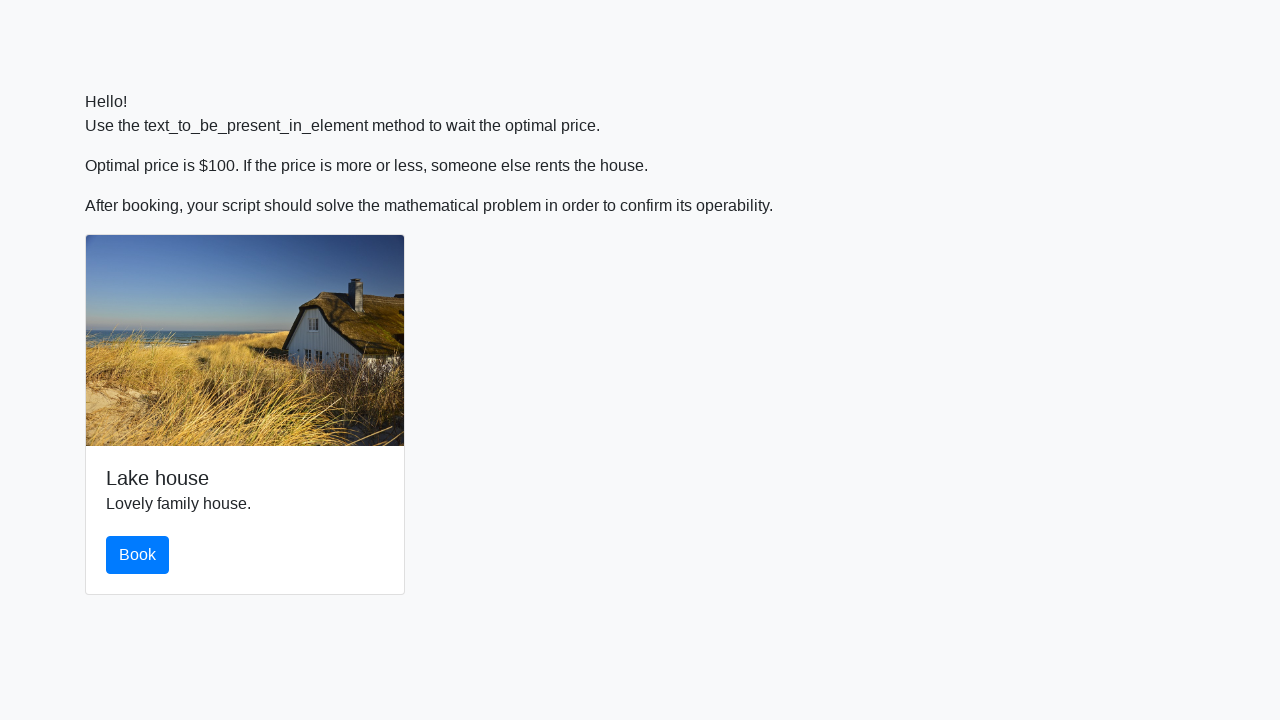

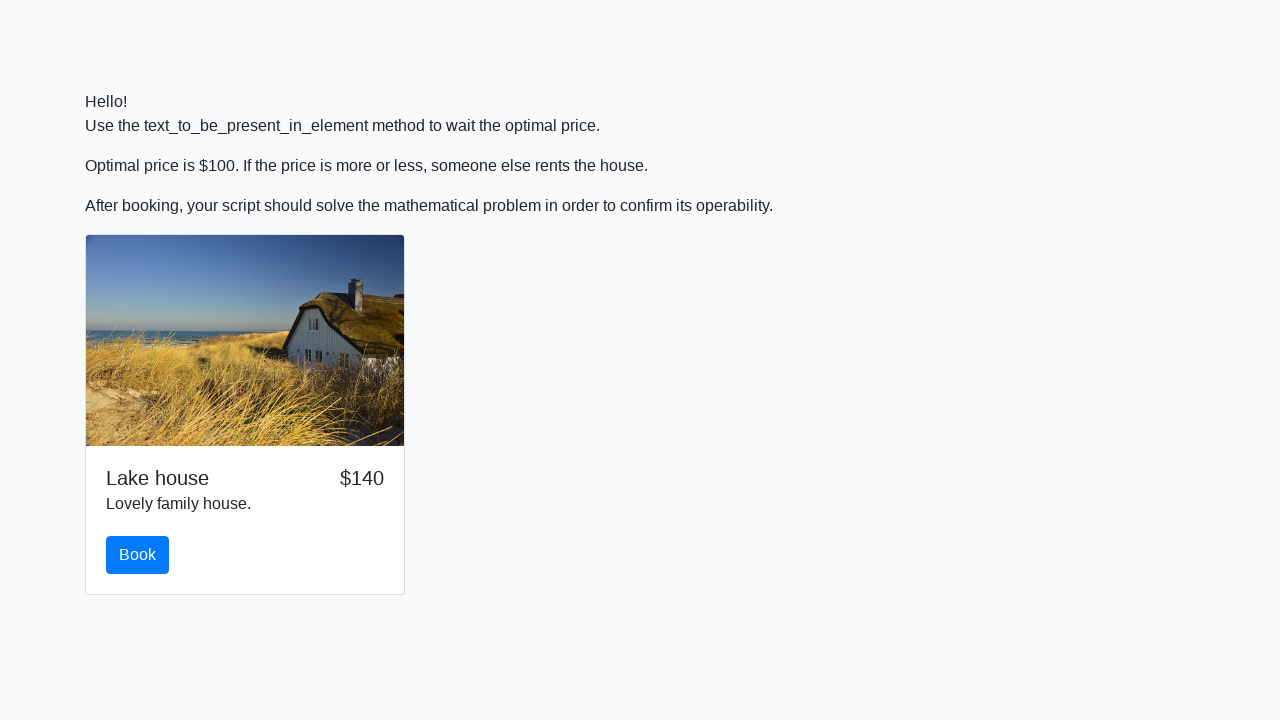